Tests keyboard events by typing in an autocomplete text box, using arrow down to select a suggestion, and pressing Enter to confirm the selection

Starting URL: https://www.rahulshettyacademy.com/AutomationPractice/

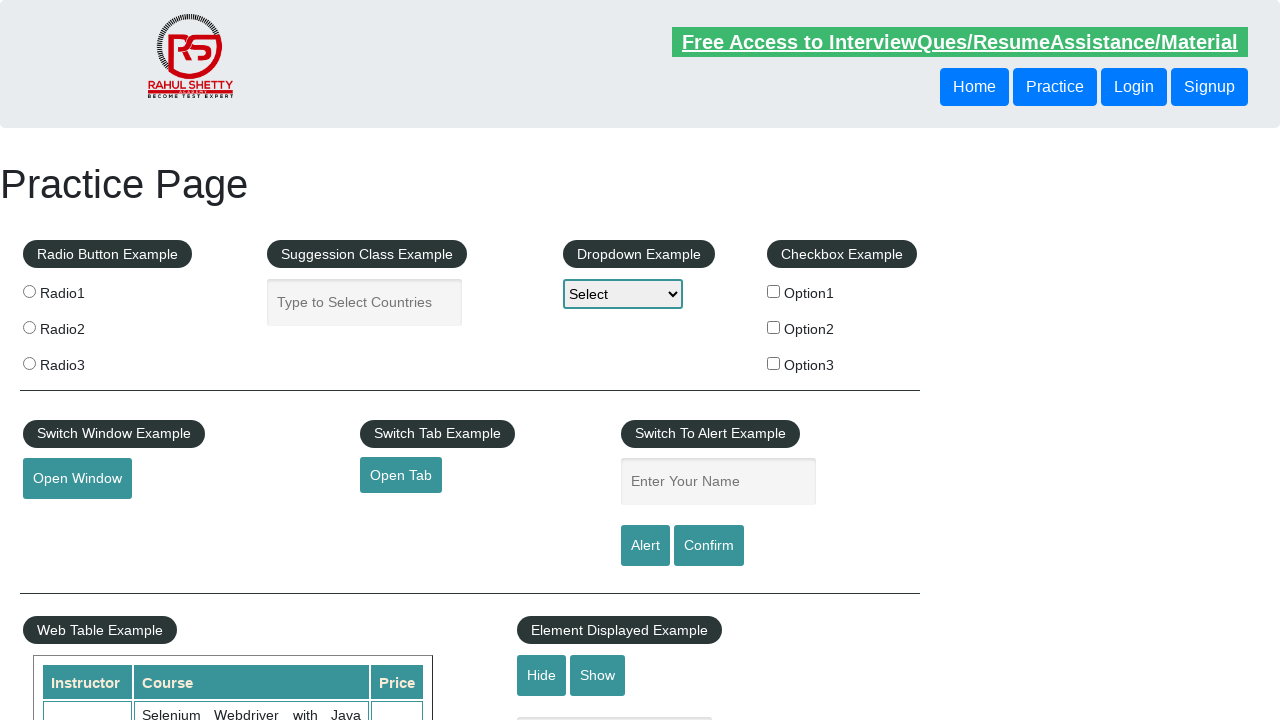

Typed 'Au' into autocomplete text box on input#autocomplete
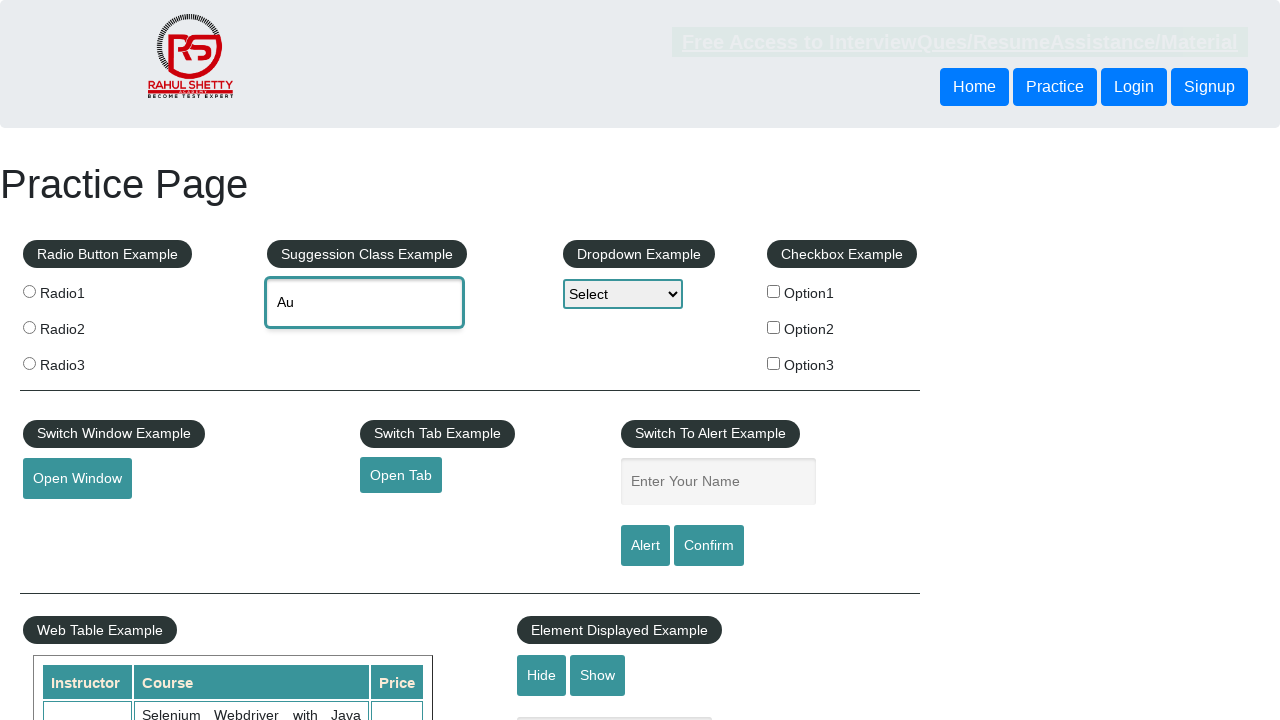

Waited 2000ms for autocomplete suggestions to appear
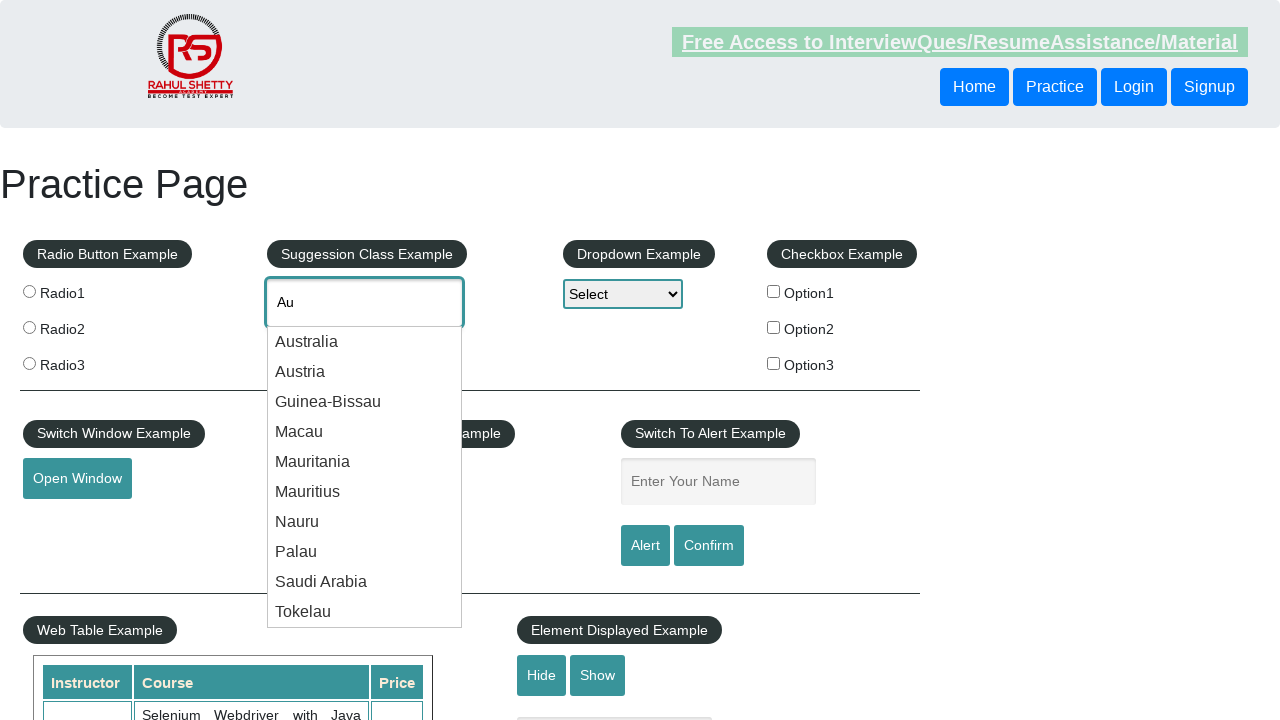

Pressed arrow down to navigate to first suggestion on input#autocomplete
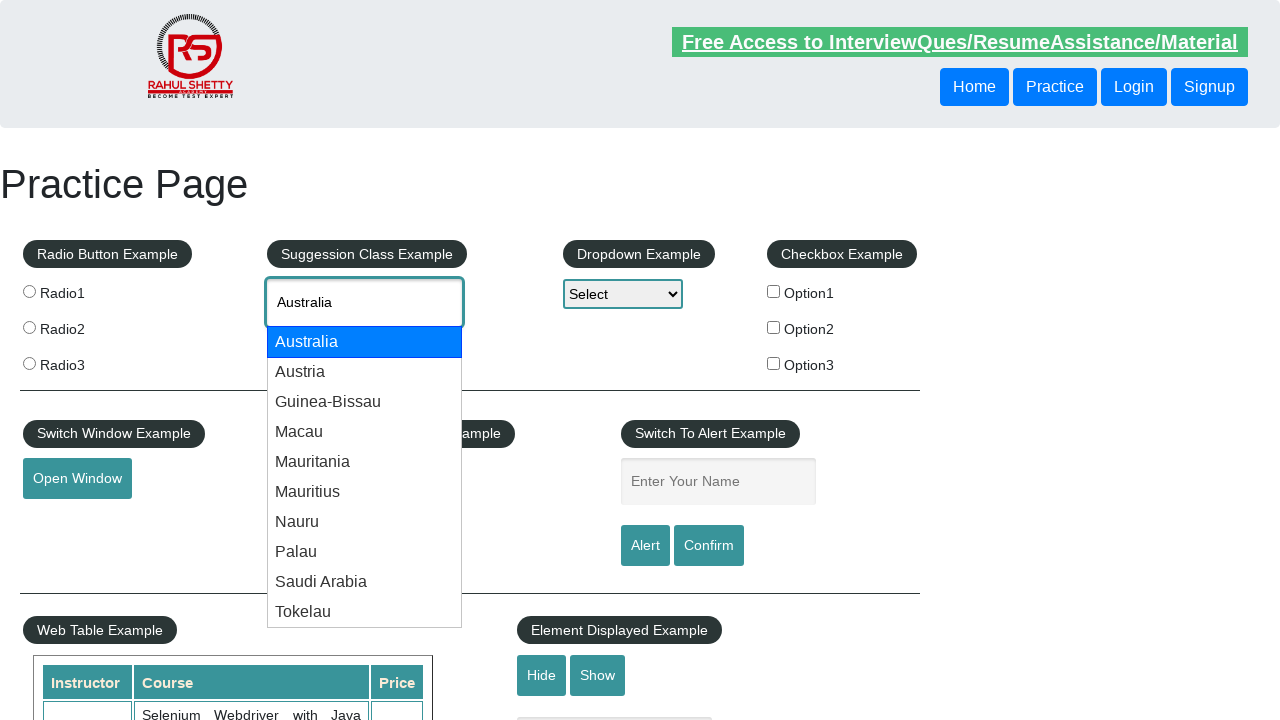

Pressed Enter to select the highlighted suggestion on input#autocomplete
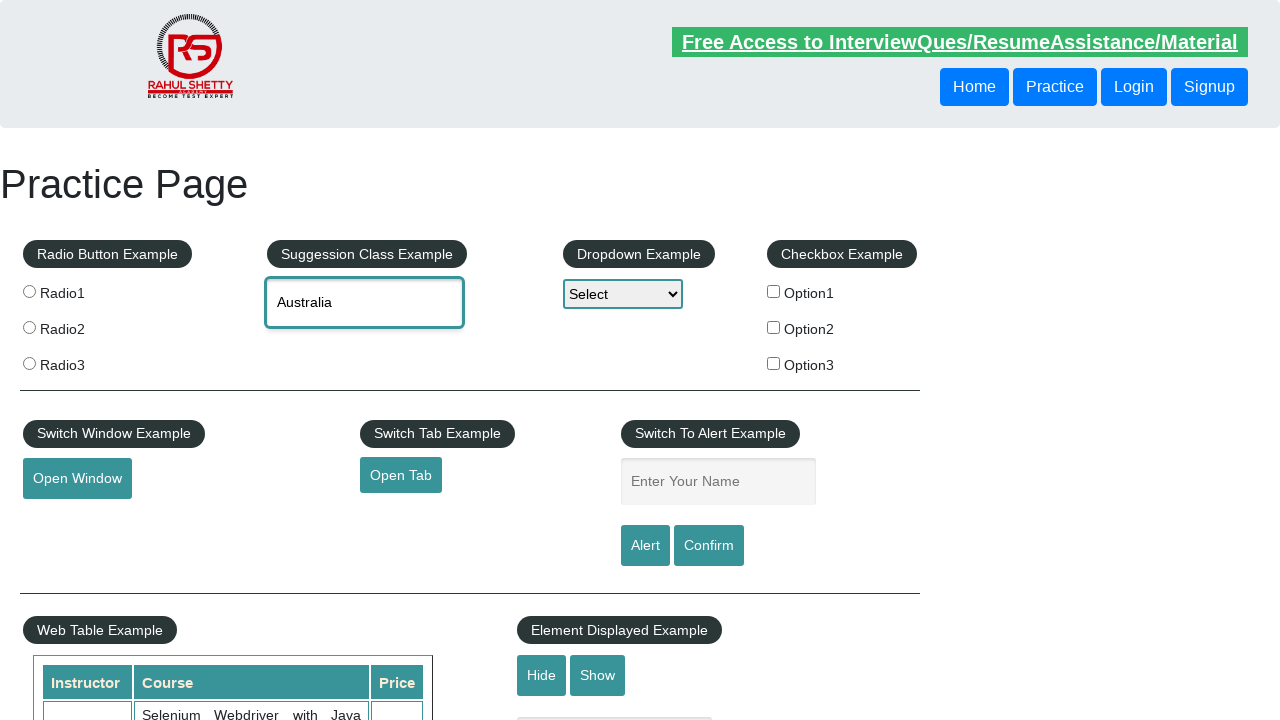

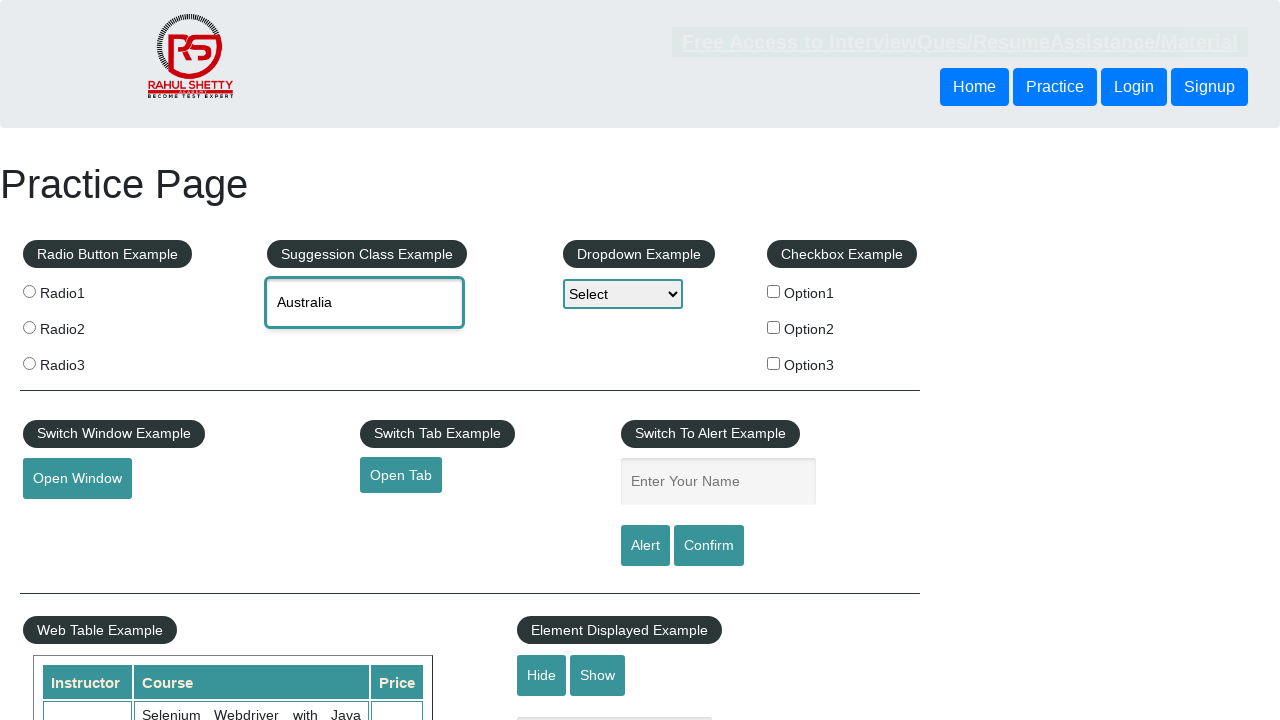